Tests element location by finding social media images near the footer section and retrieving their alt attributes.

Starting URL: https://opensource-demo.orangehrmlive.com/

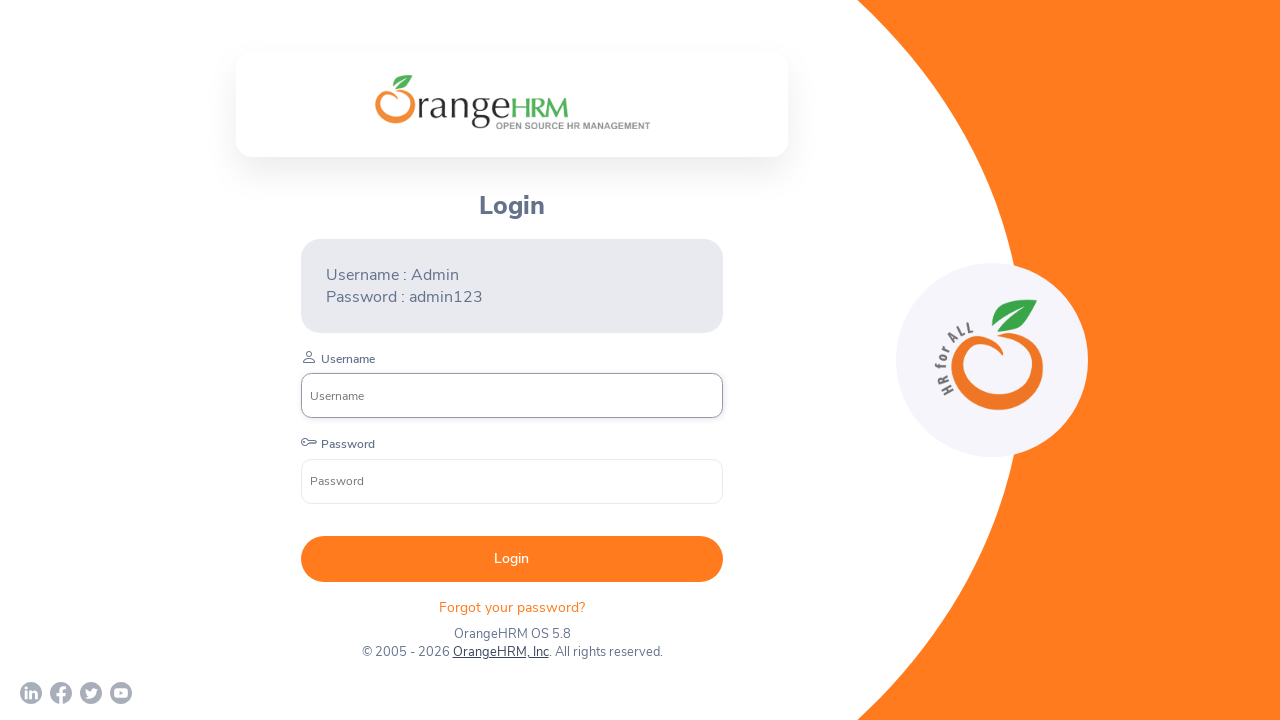

Waited for footer section to load
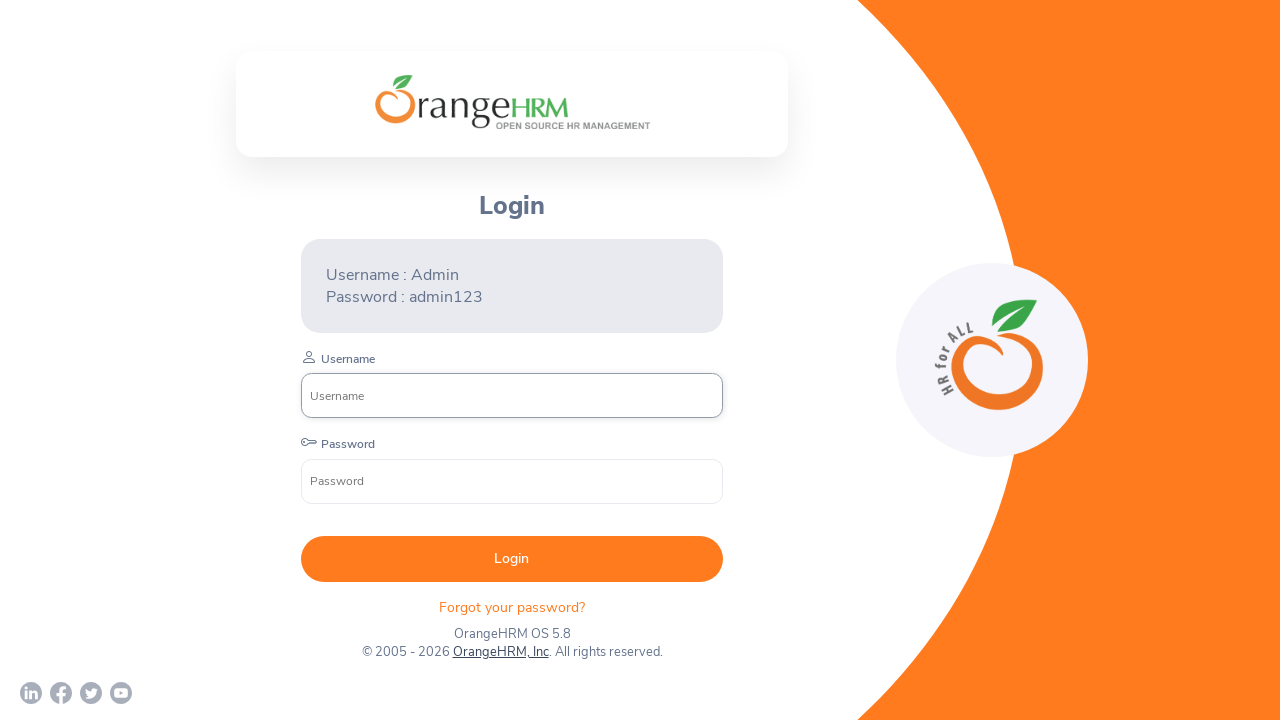

Located all social media images in footer
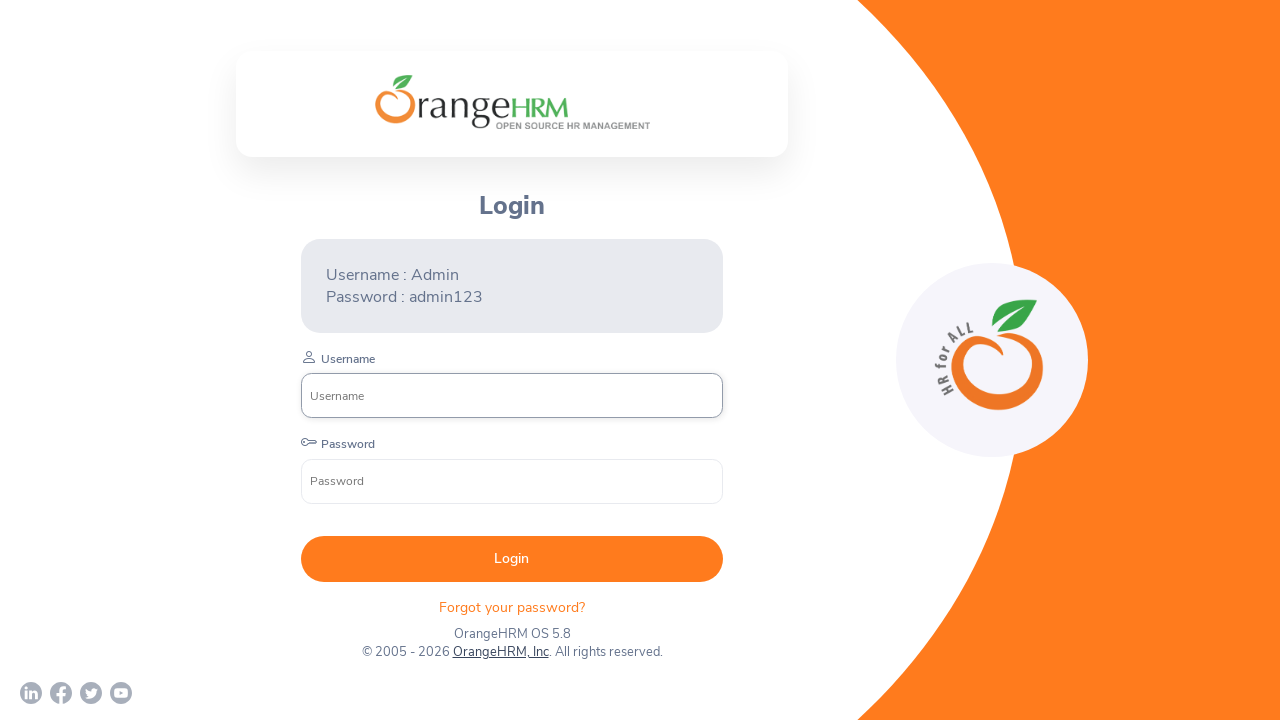

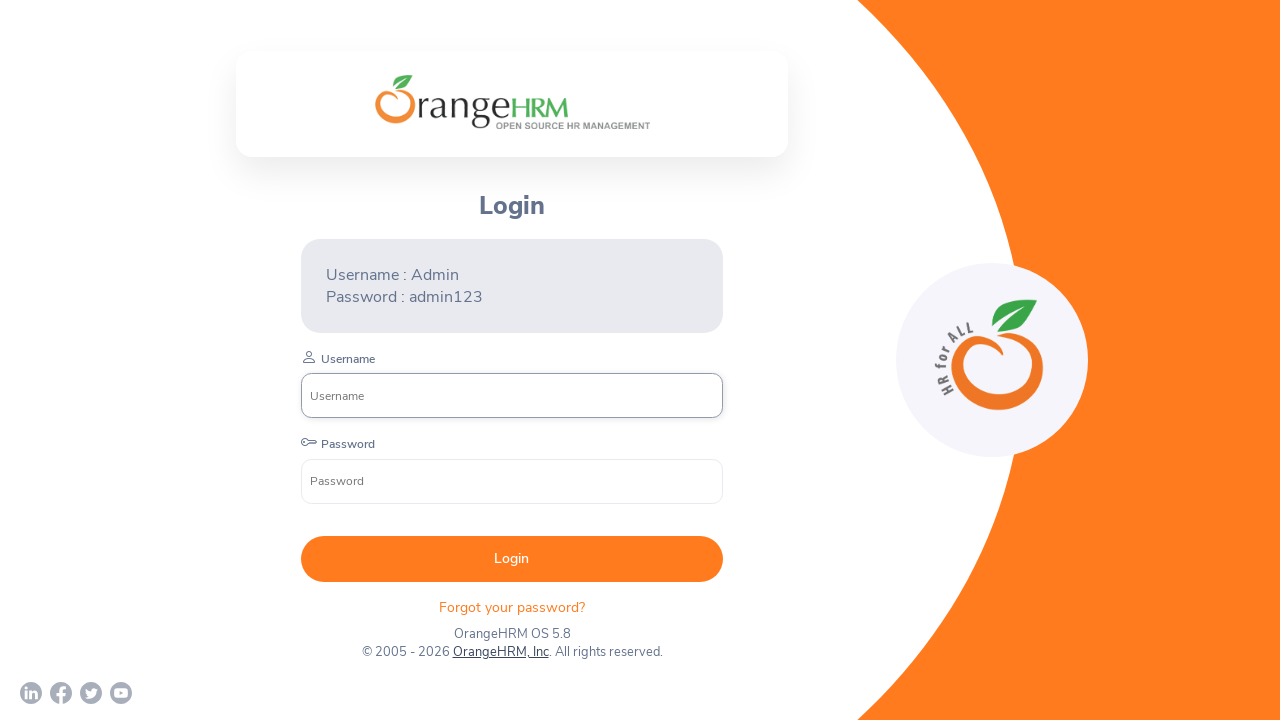